Tests Zillow search functionality by entering a zip code in the search bar and submitting the search

Starting URL: https://zillow.com

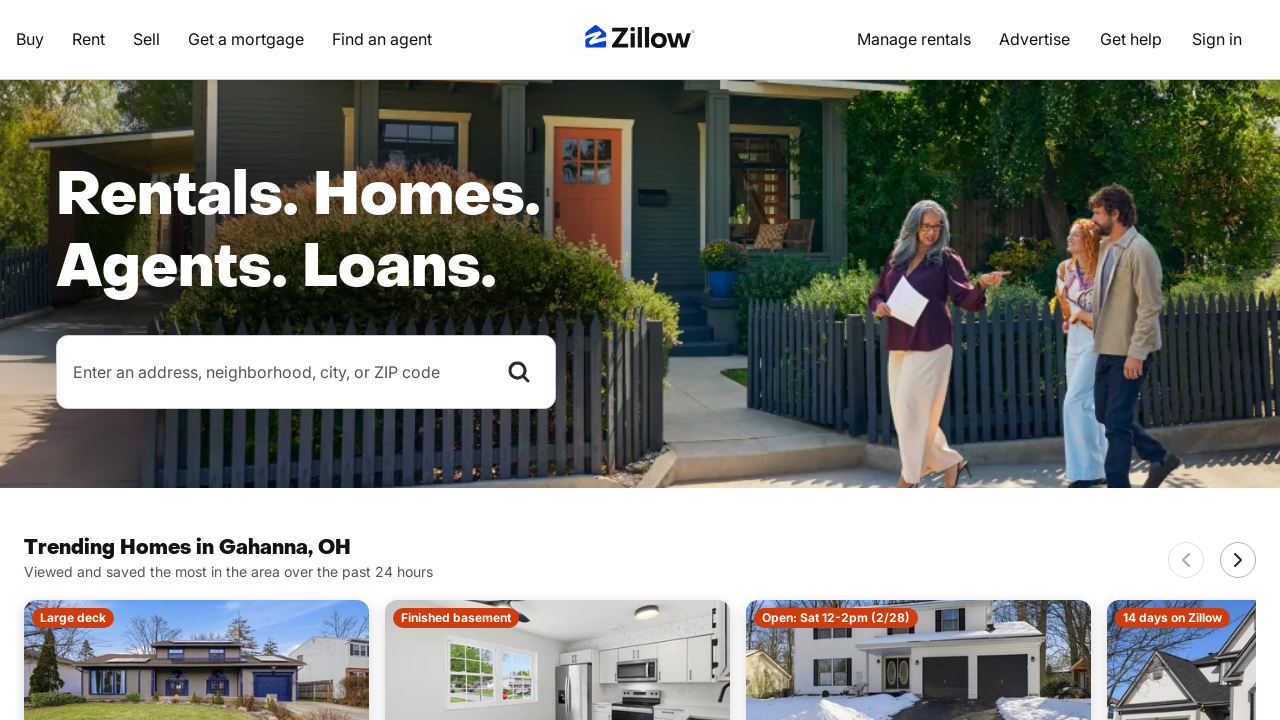

Waited for Zillow page to load
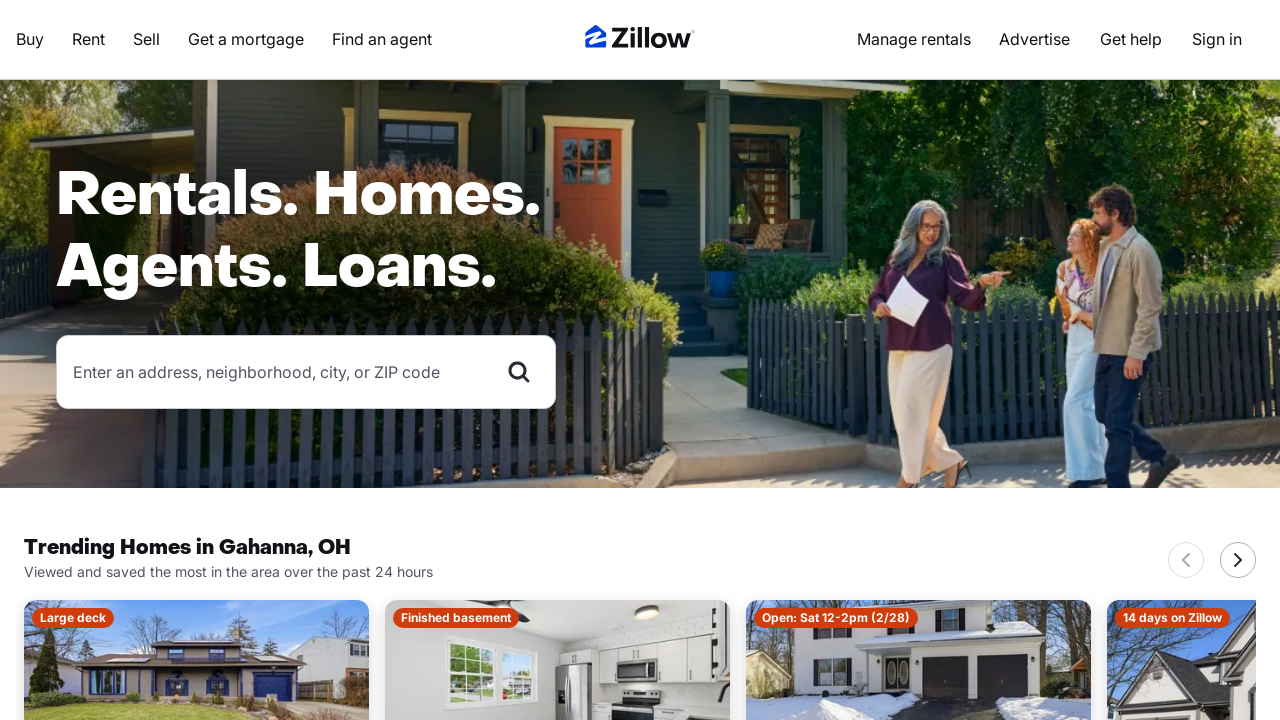

Entered zip code '32607' in search bar on input[placeholder*='address']
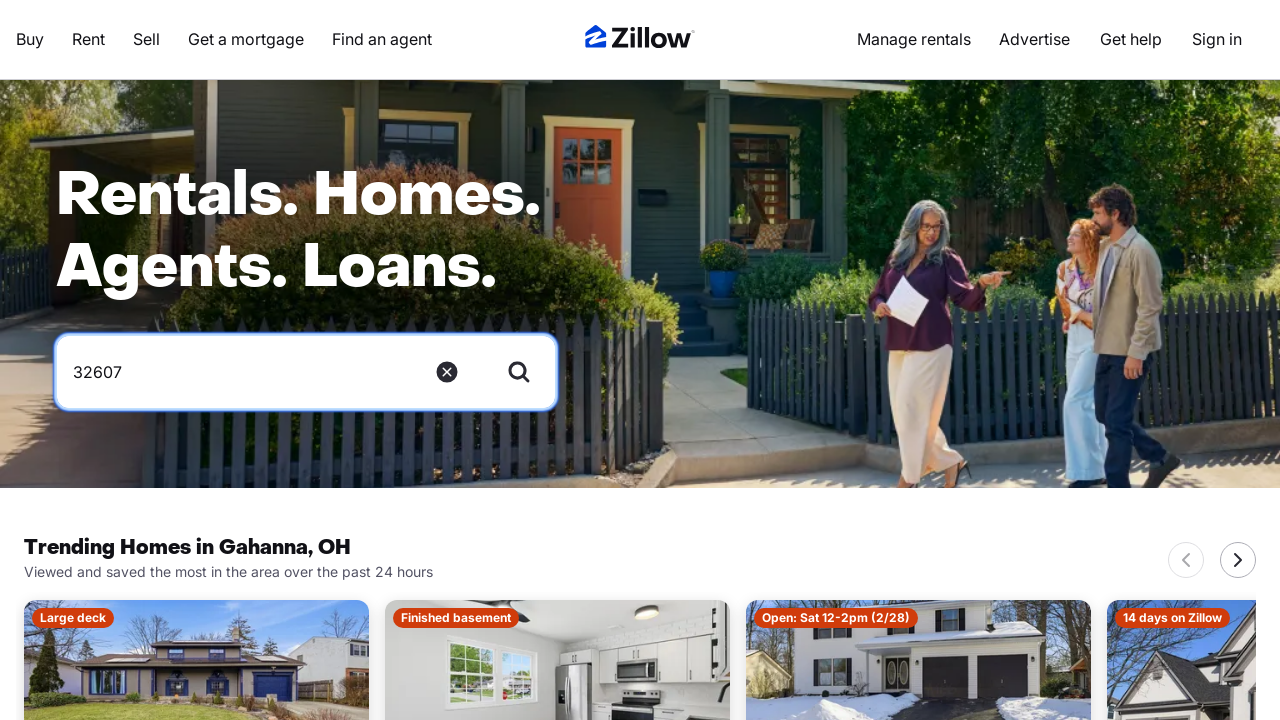

Submitted search by pressing Enter on input[placeholder*='address']
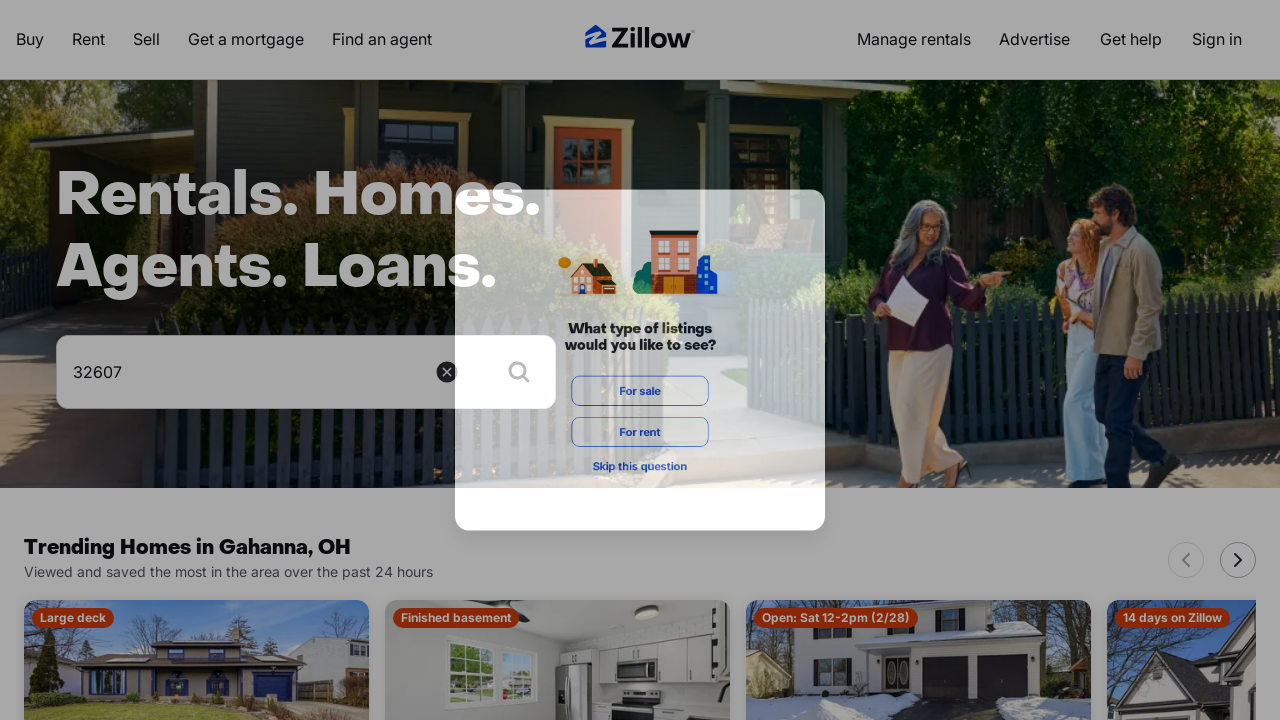

Waited for search results to load
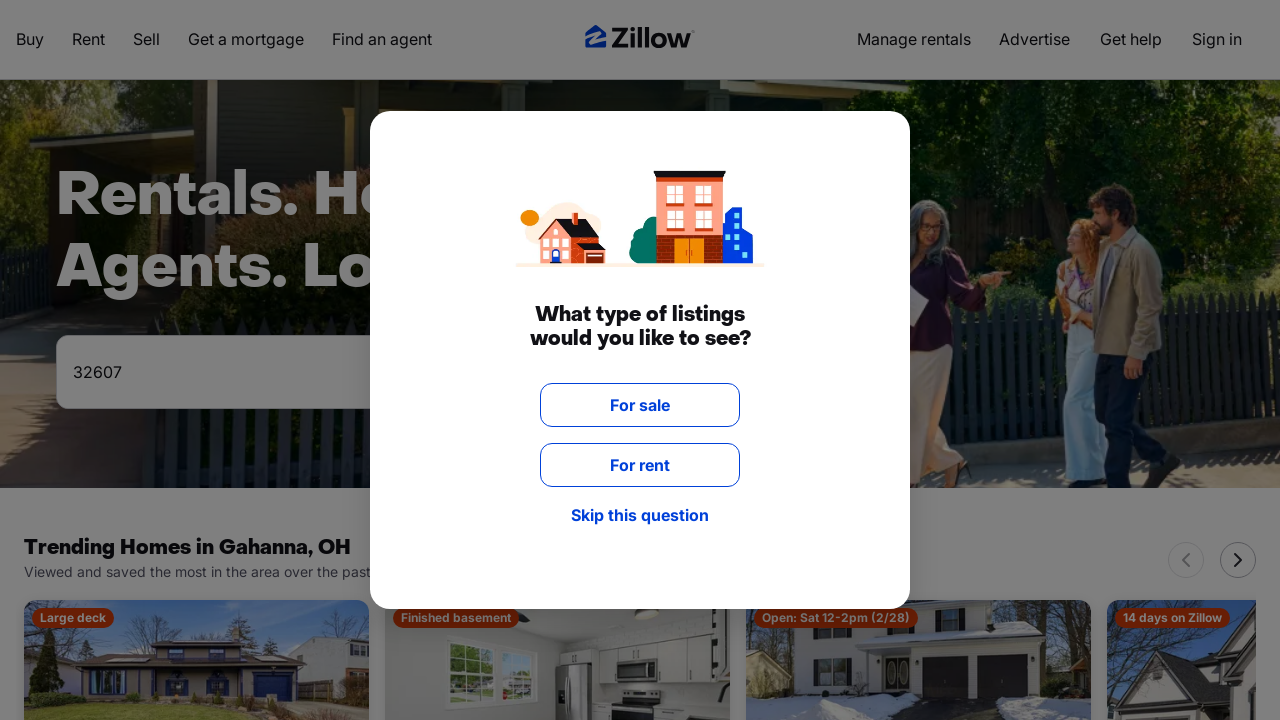

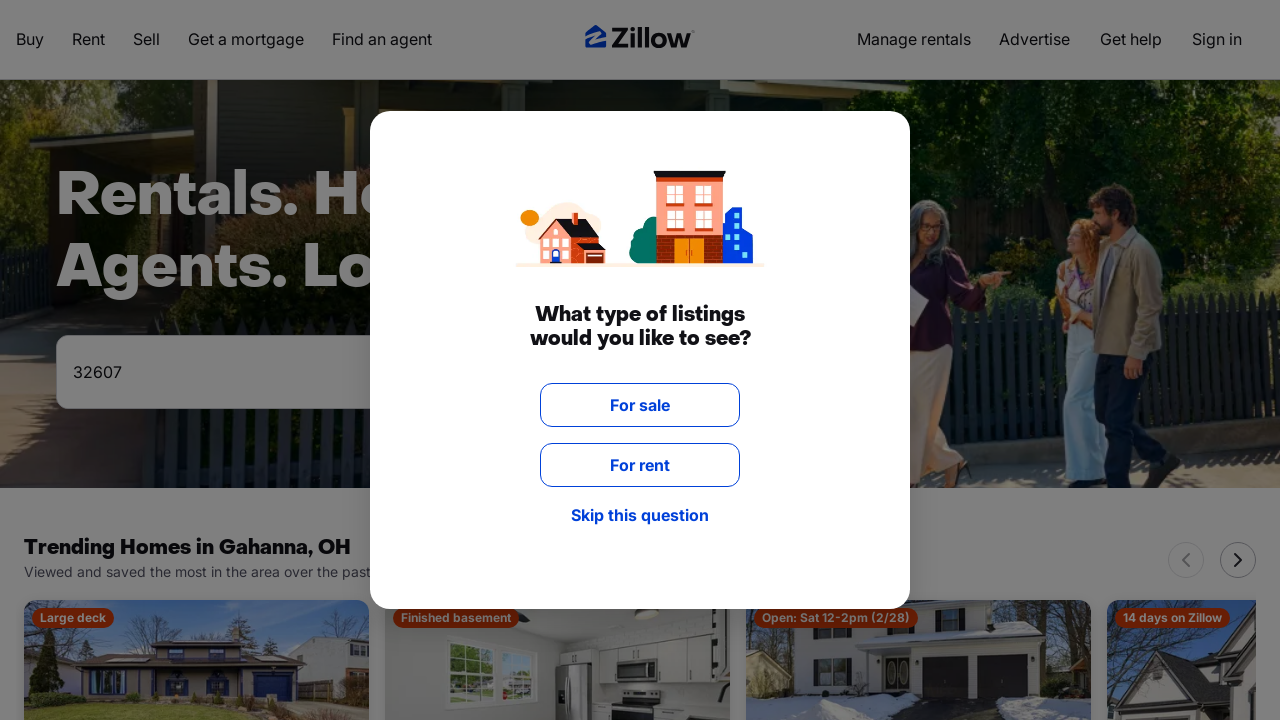